Tests fluent wait on a countdown timer element, waiting until the countdown reaches "01"

Starting URL: https://automationfc.github.io/fluent-wait/

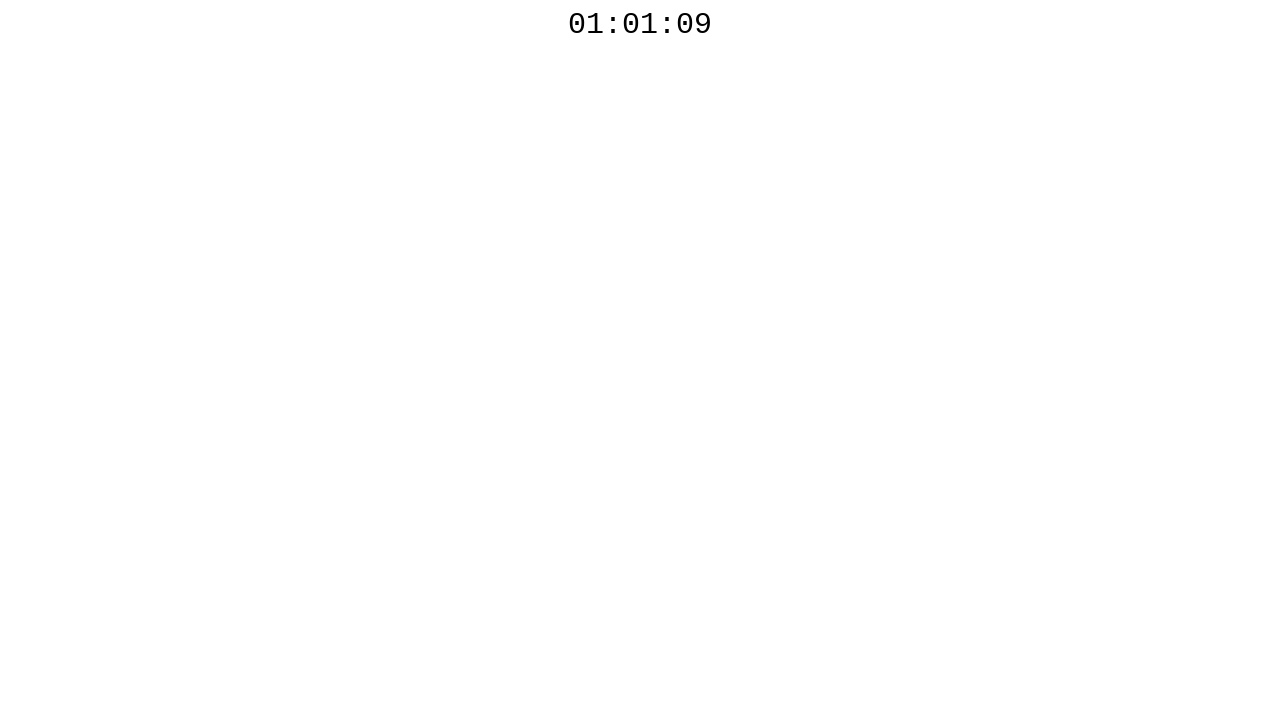

Located countdown timer element with id 'javascript_countdown_time'
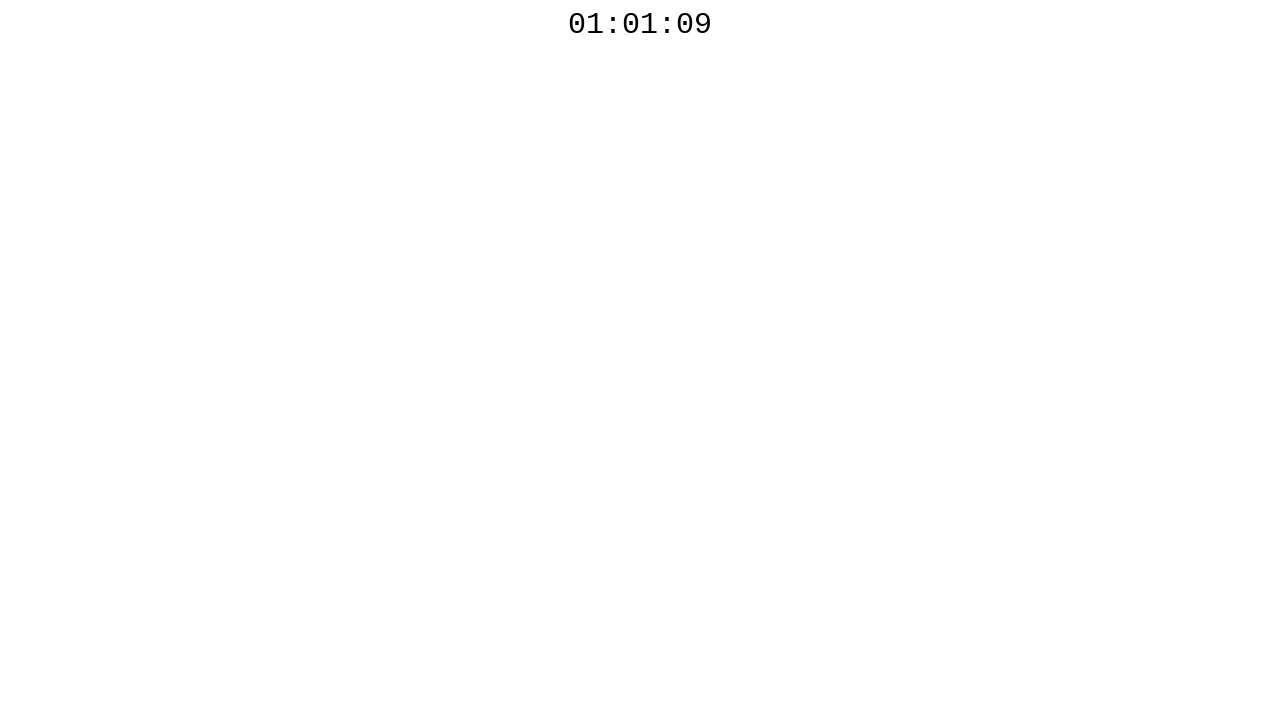

Fluent wait completed - countdown timer reached '01'
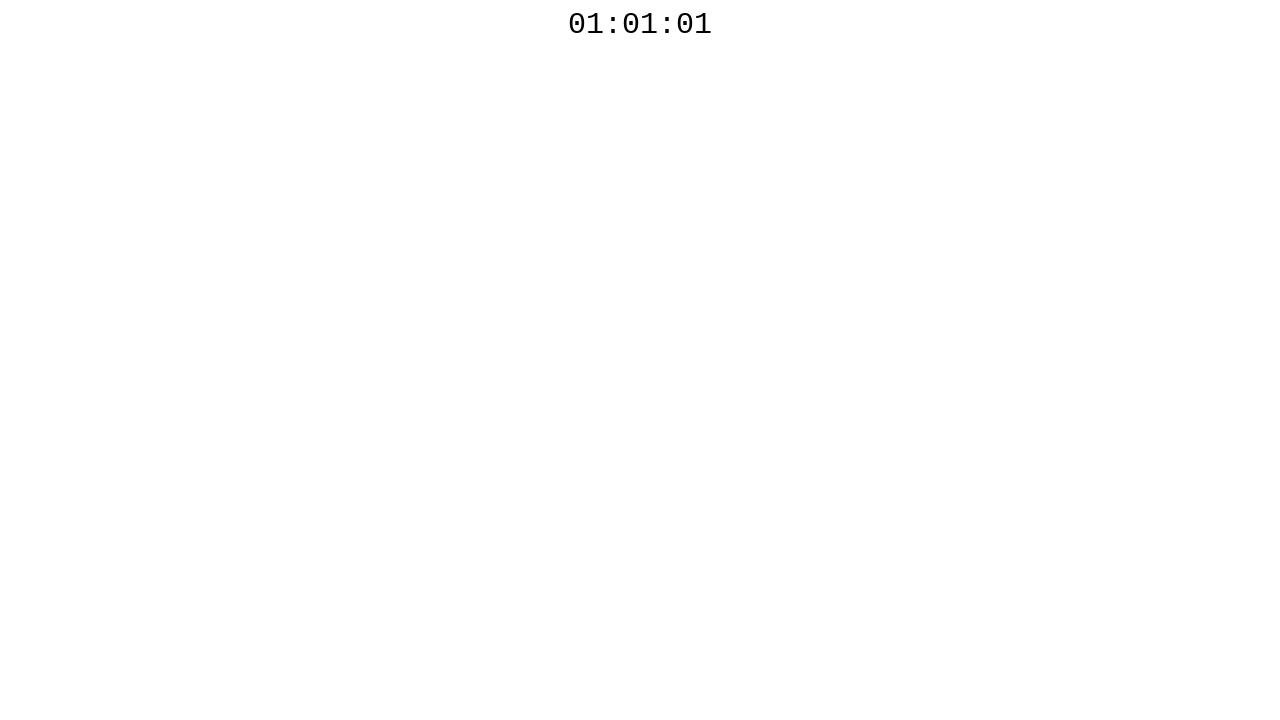

Assertion passed - countdown element text ends with '01'
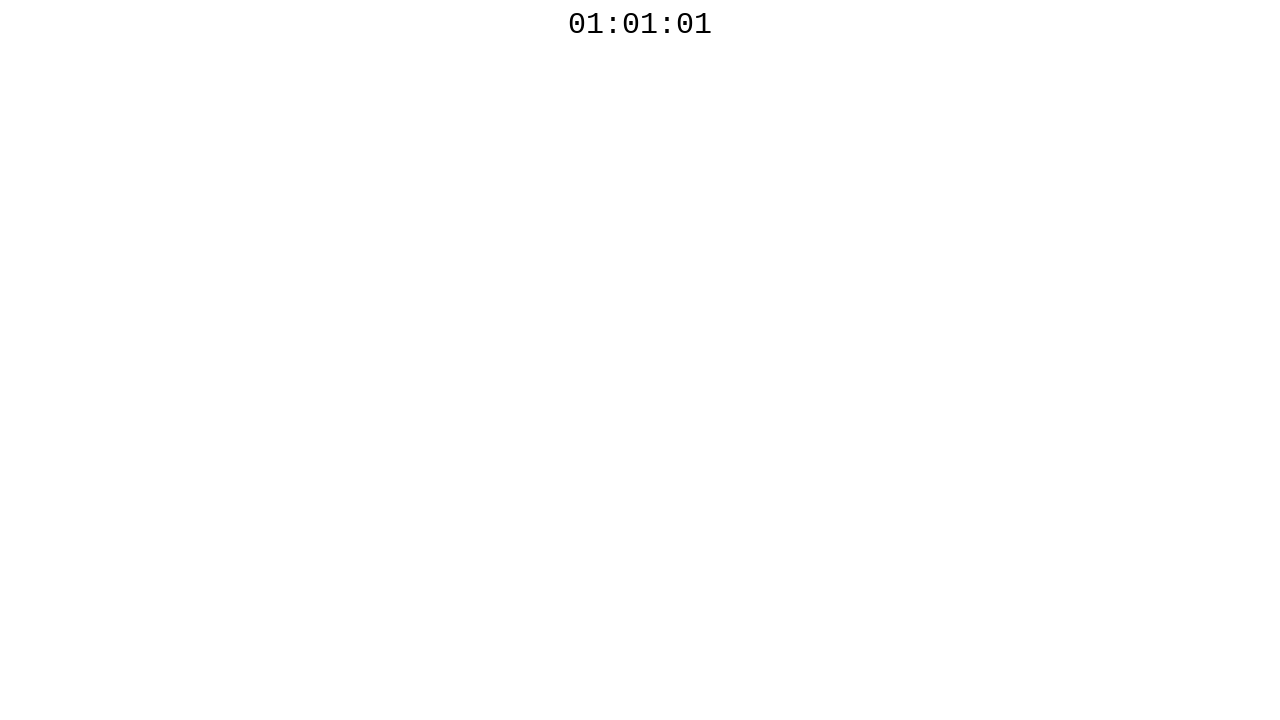

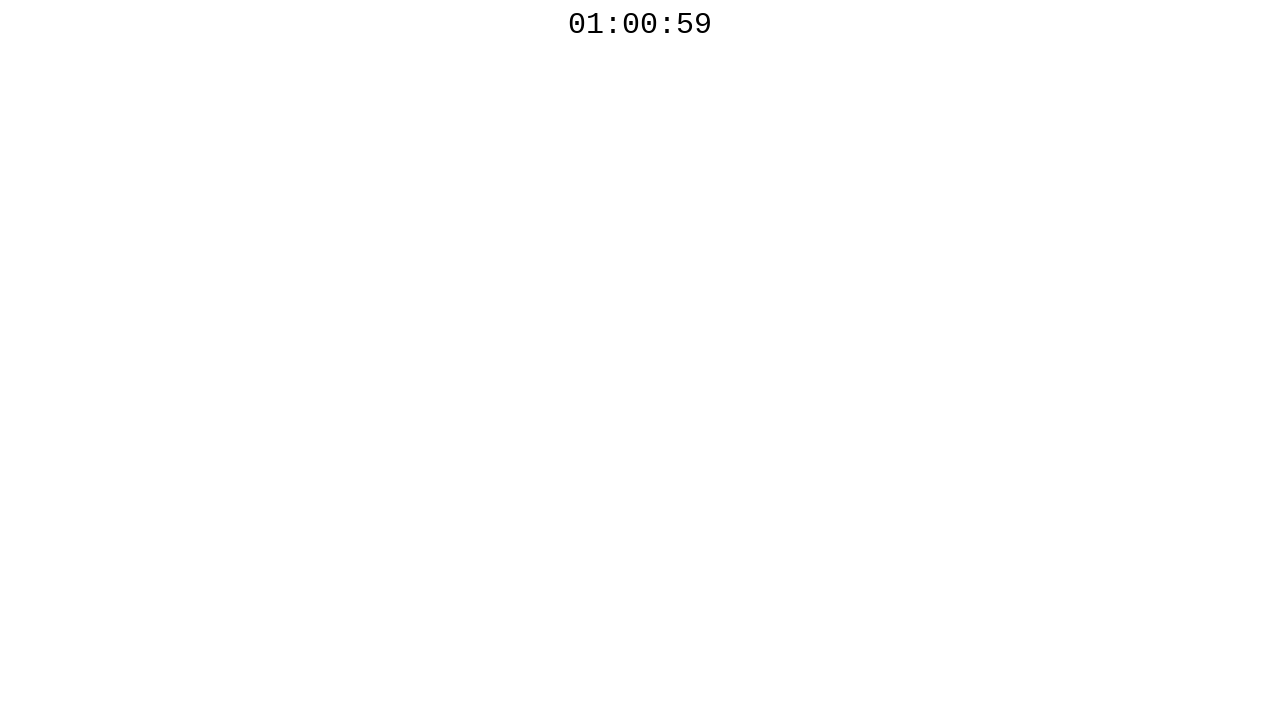